Tests link counting functionality across different sections of a page (full page, footer, first column) and opens all links in the first footer column in new tabs to verify they work

Starting URL: https://rahulshettyacademy.com/AutomationPractice/

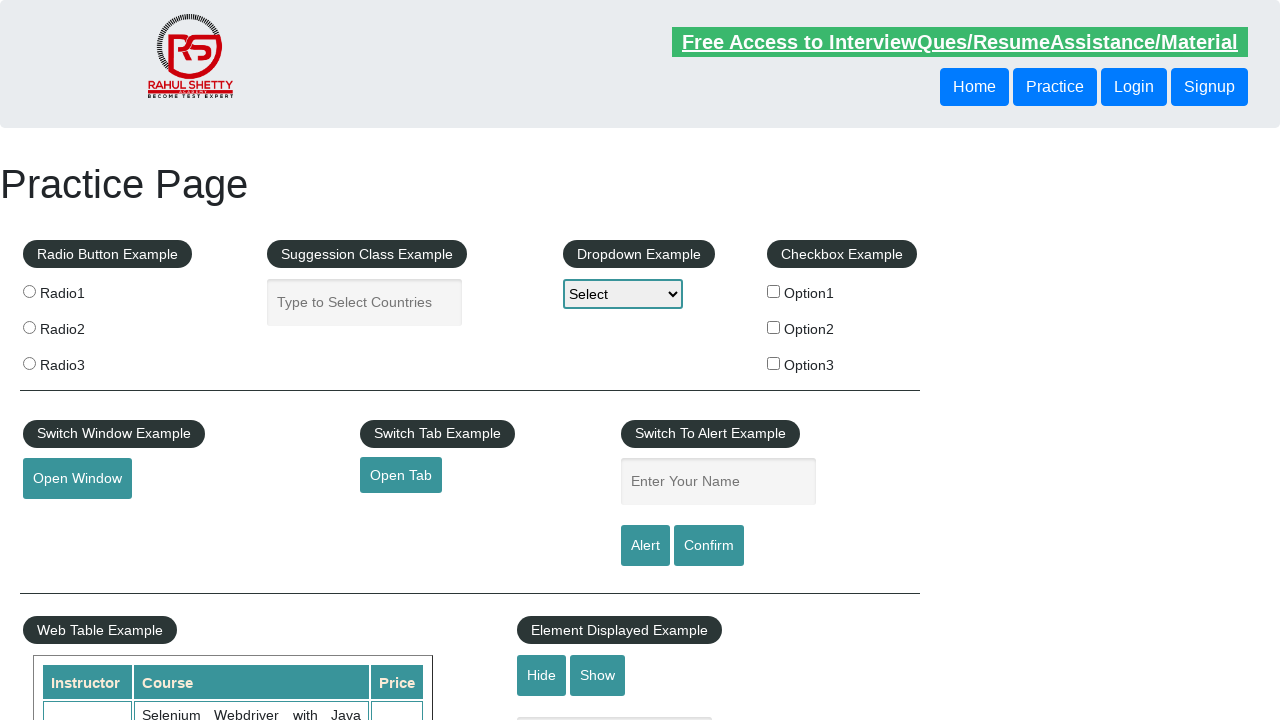

Counted all links on page: 27 total links found
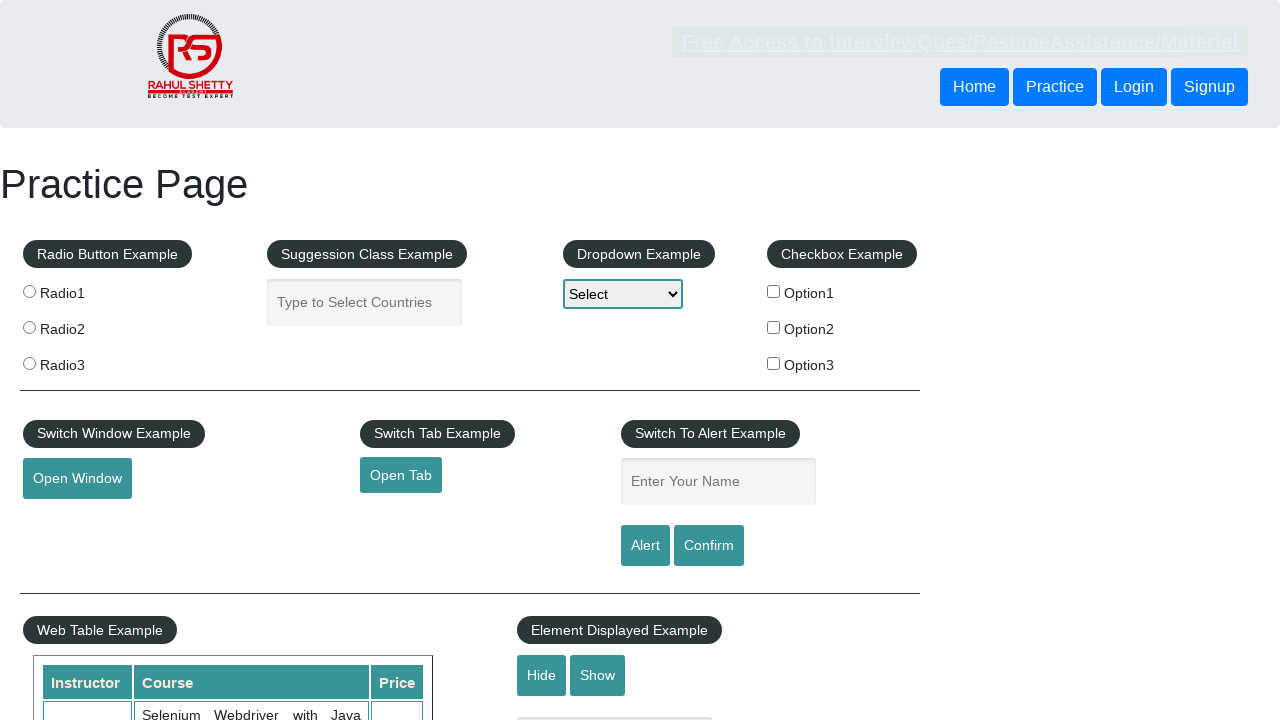

Counted links in footer section: 20 links found
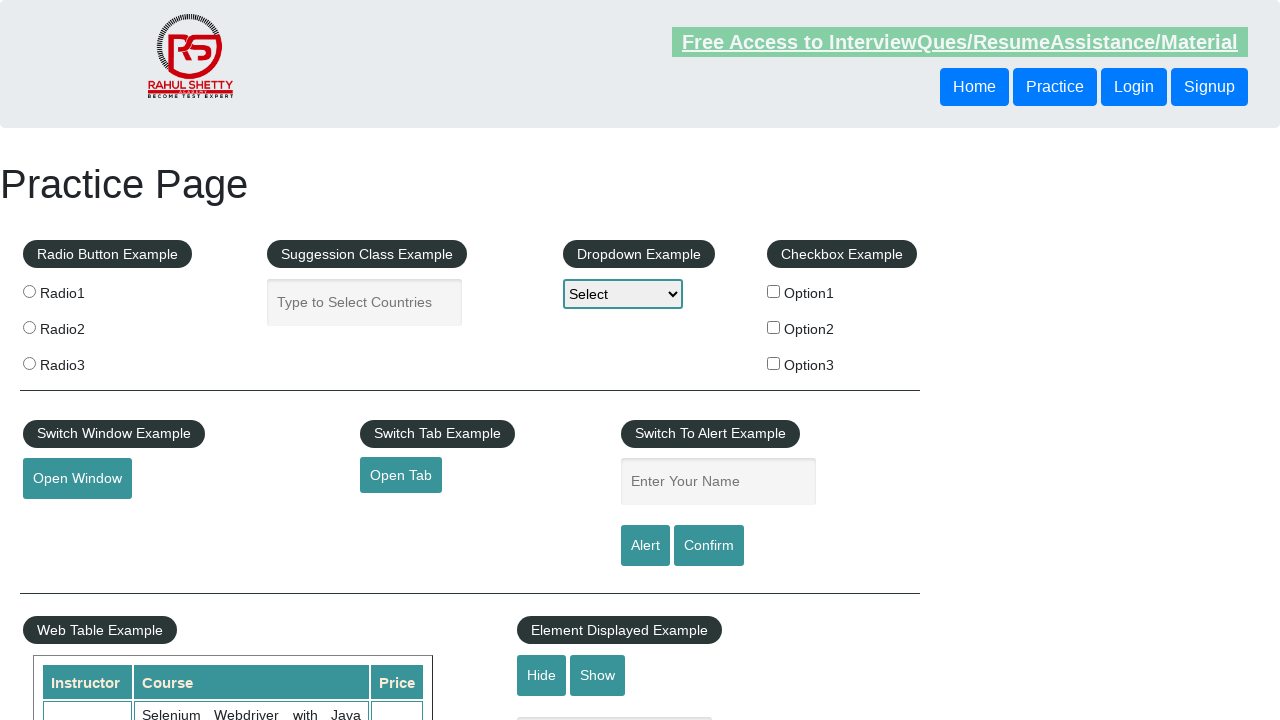

Counted links in first footer column: 5 links found
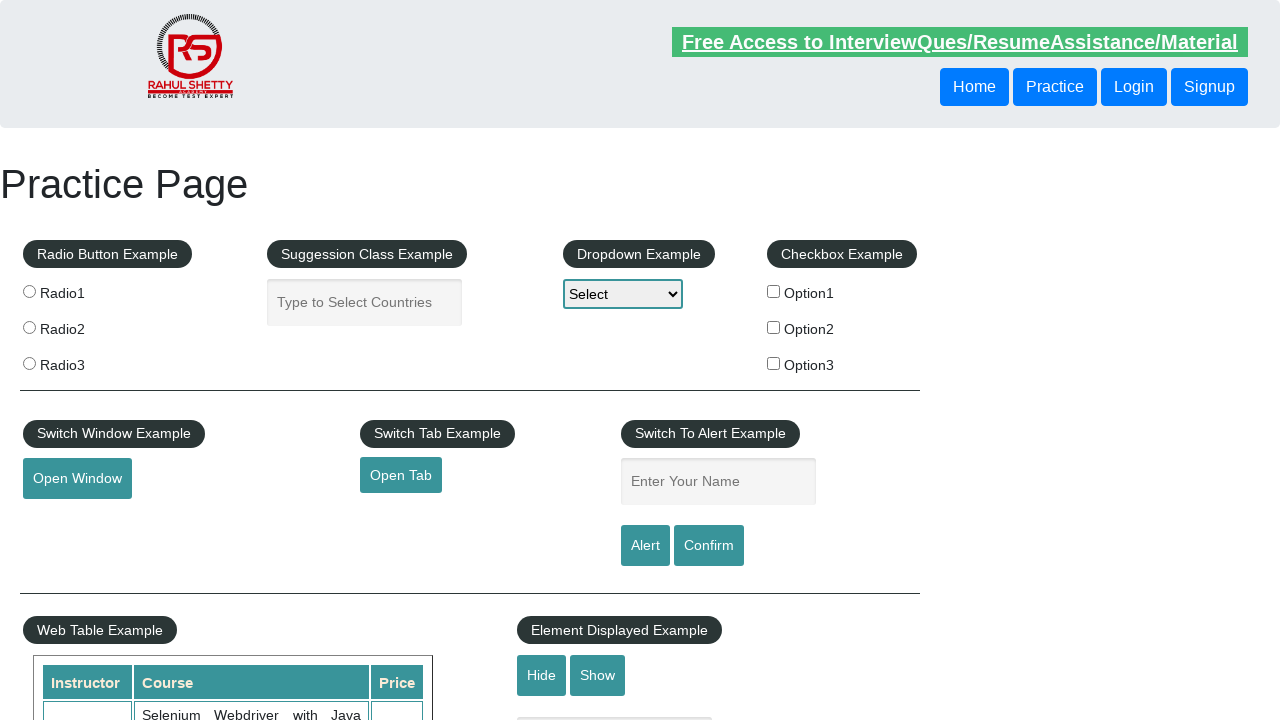

Opened link 1 from first footer column in new tab using Ctrl+Click at (68, 520) on xpath=//div[@id='gf-BIG']/table/tbody/tr/td[1]/ul//a >> nth=1
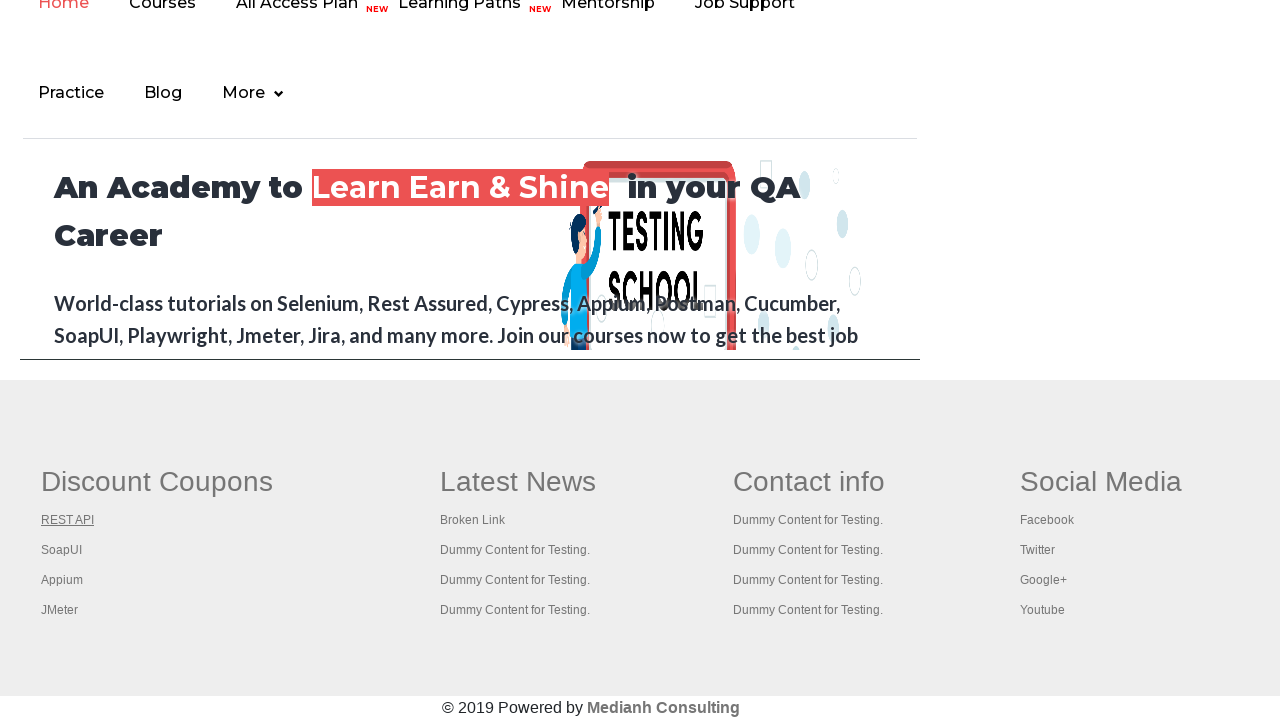

Waited for new tab to open
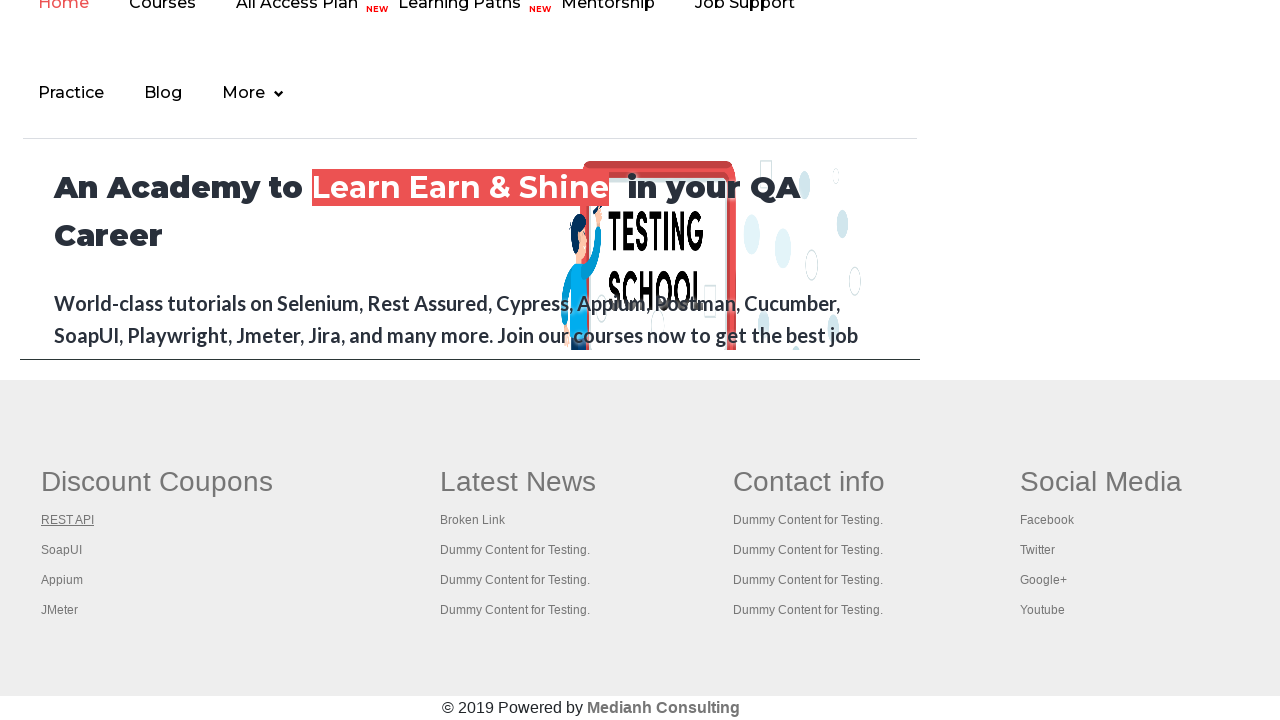

Opened link 2 from first footer column in new tab using Ctrl+Click at (62, 550) on xpath=//div[@id='gf-BIG']/table/tbody/tr/td[1]/ul//a >> nth=2
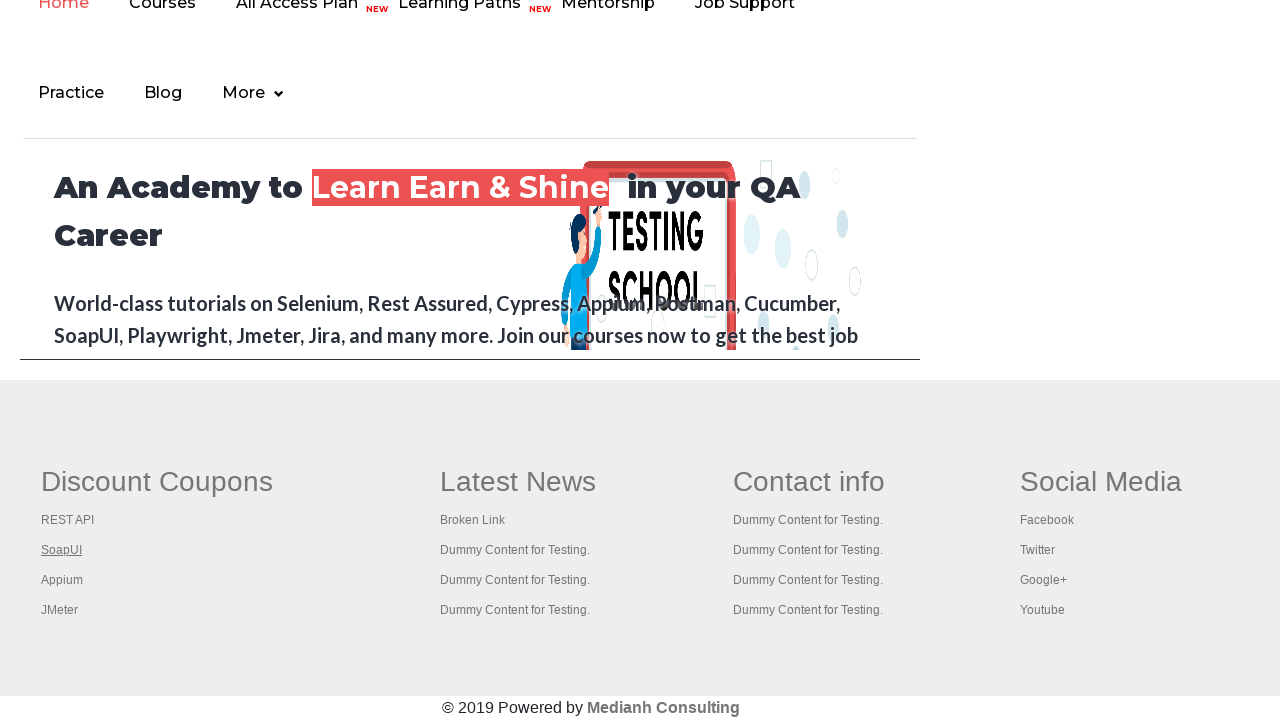

Waited for new tab to open
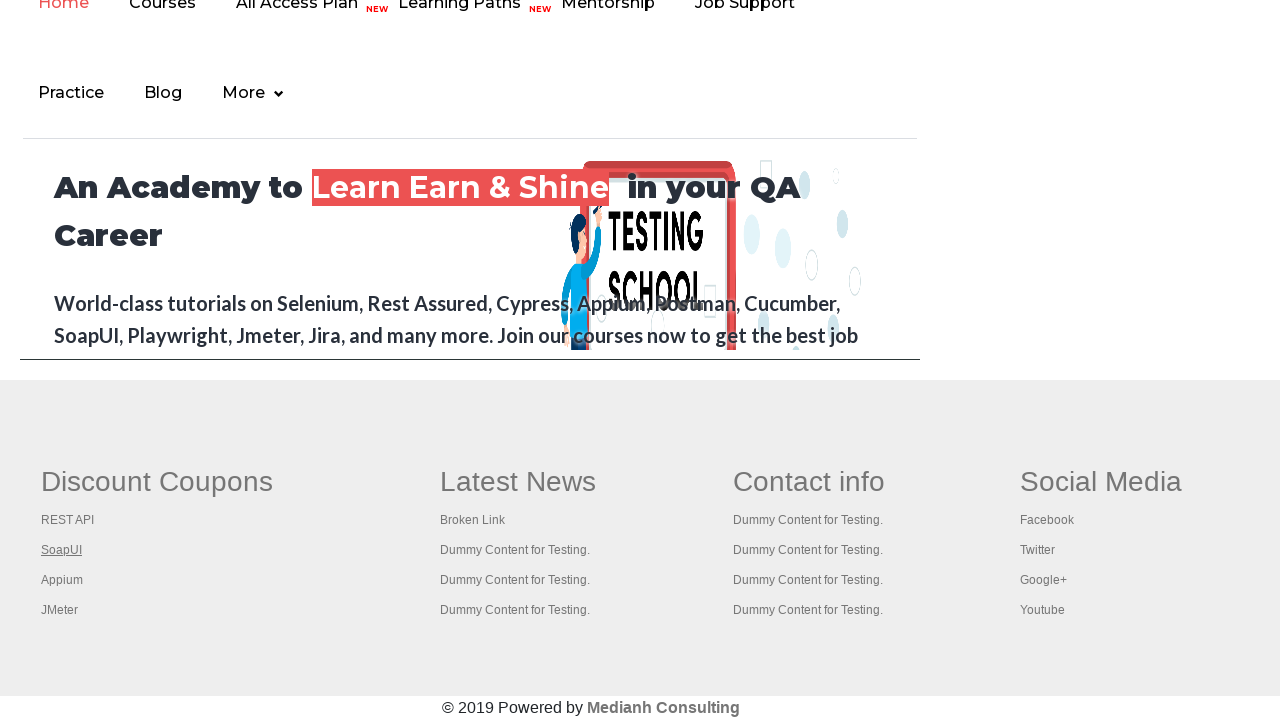

Opened link 3 from first footer column in new tab using Ctrl+Click at (62, 580) on xpath=//div[@id='gf-BIG']/table/tbody/tr/td[1]/ul//a >> nth=3
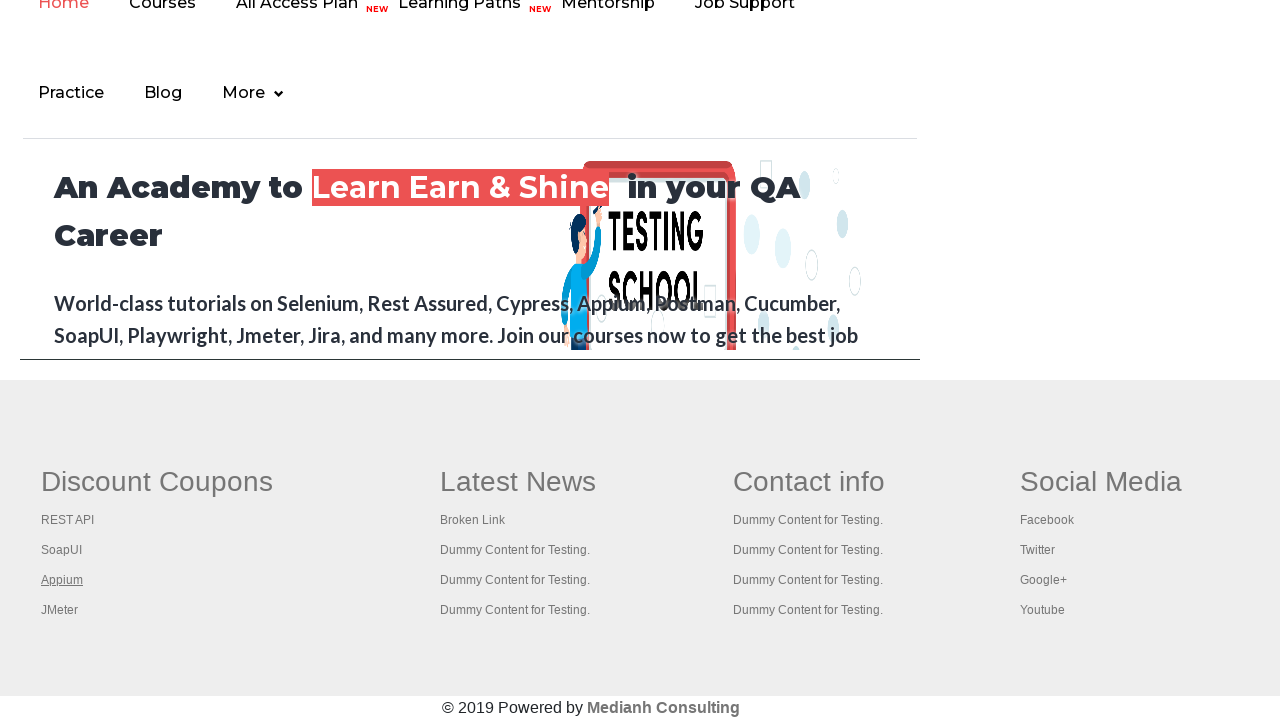

Waited for new tab to open
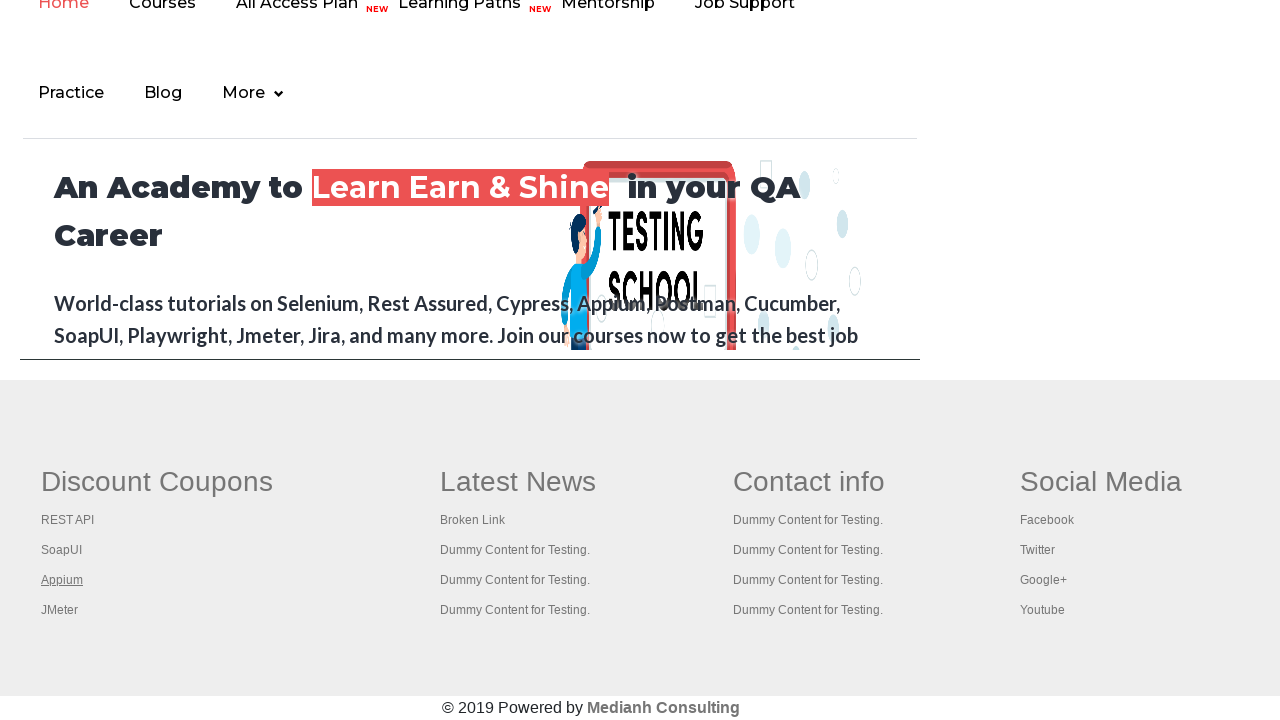

Opened link 4 from first footer column in new tab using Ctrl+Click at (60, 610) on xpath=//div[@id='gf-BIG']/table/tbody/tr/td[1]/ul//a >> nth=4
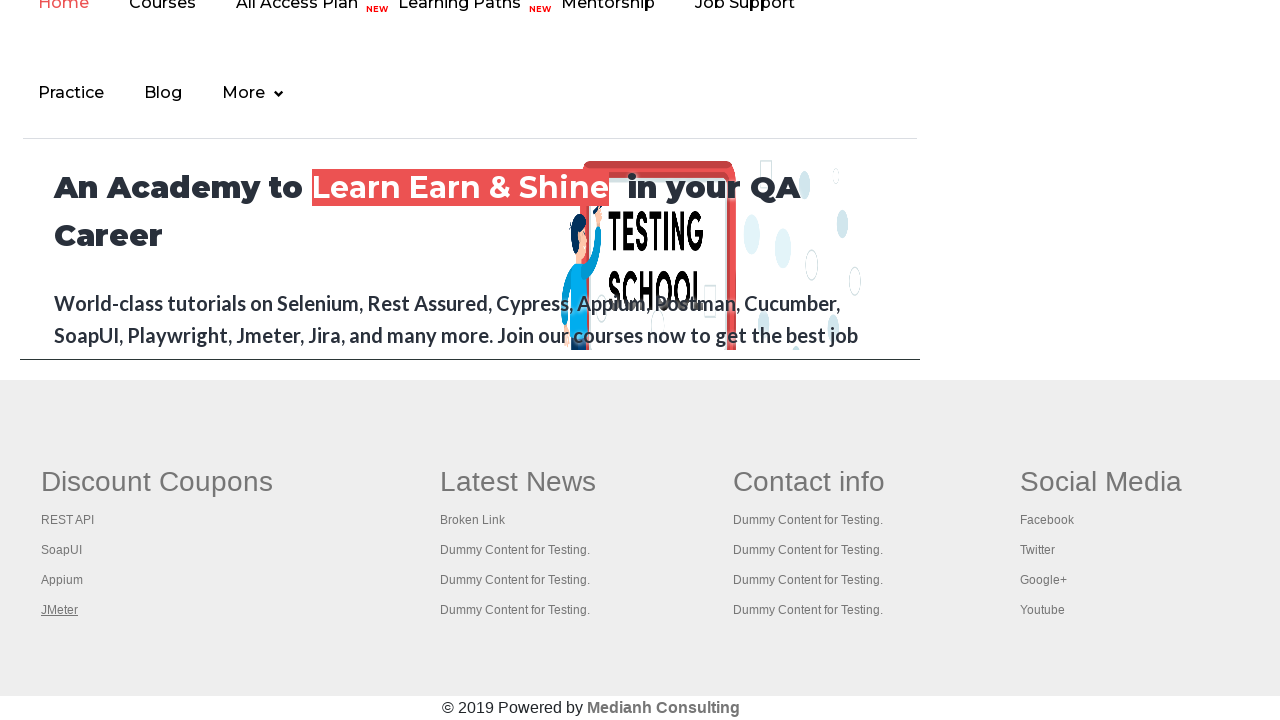

Waited for new tab to open
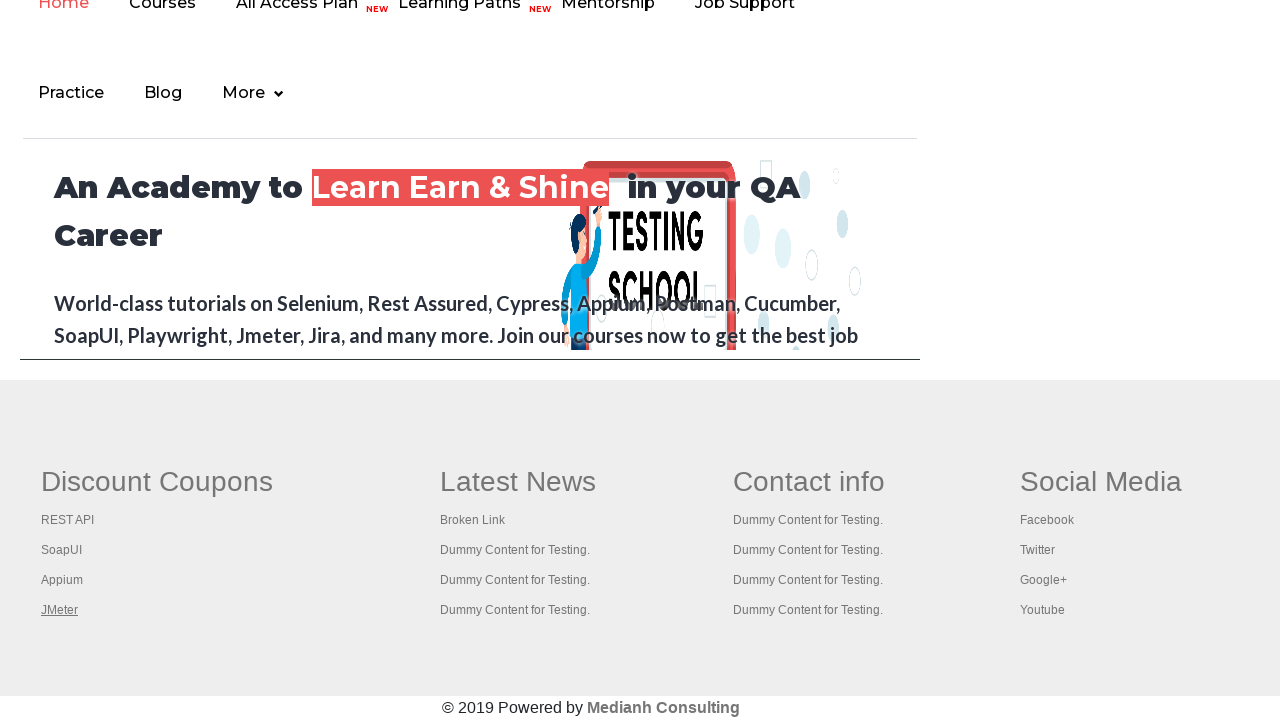

Switched to tab with title: Practice Page
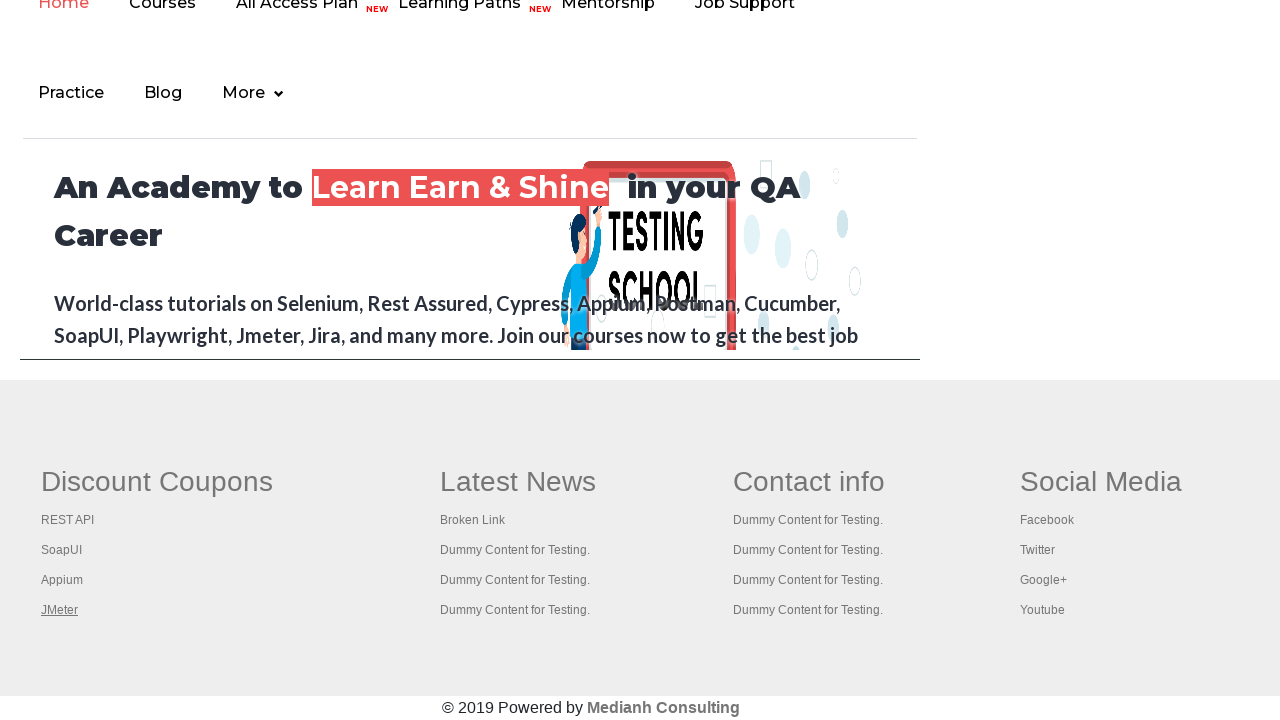

Switched to tab with title: REST API Tutorial
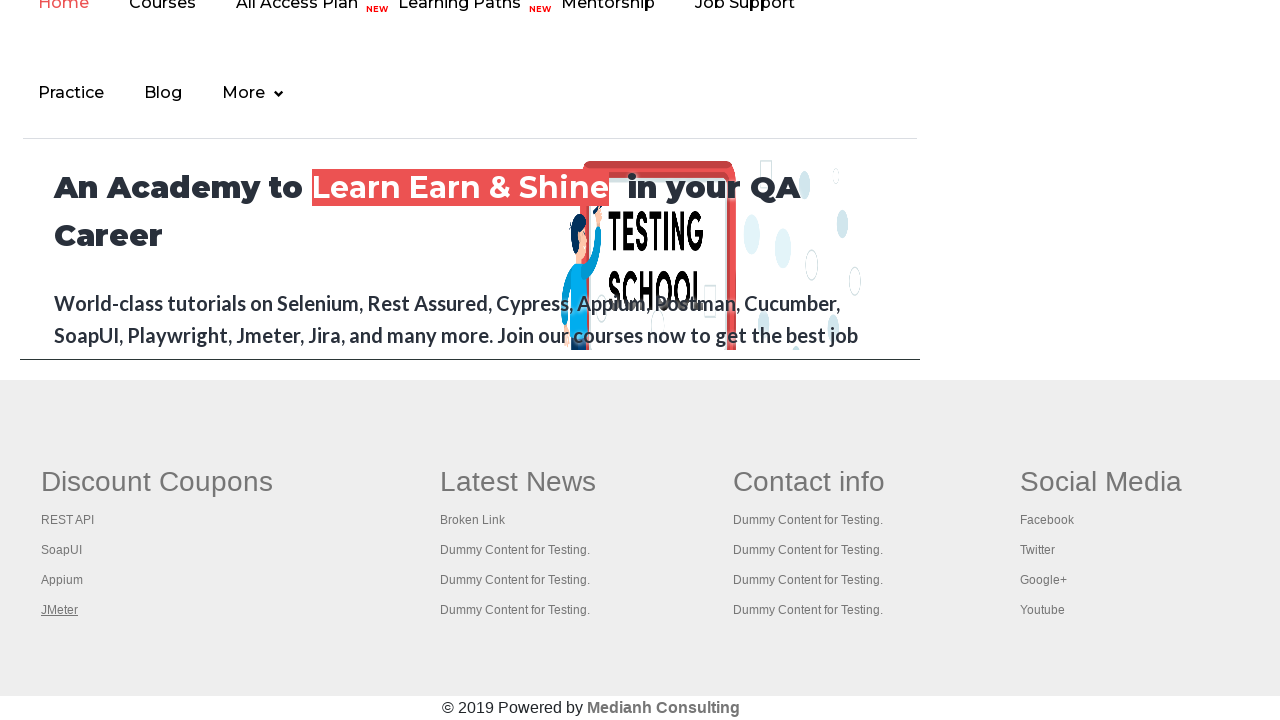

Switched to tab with title: The World’s Most Popular API Testing Tool | SoapUI
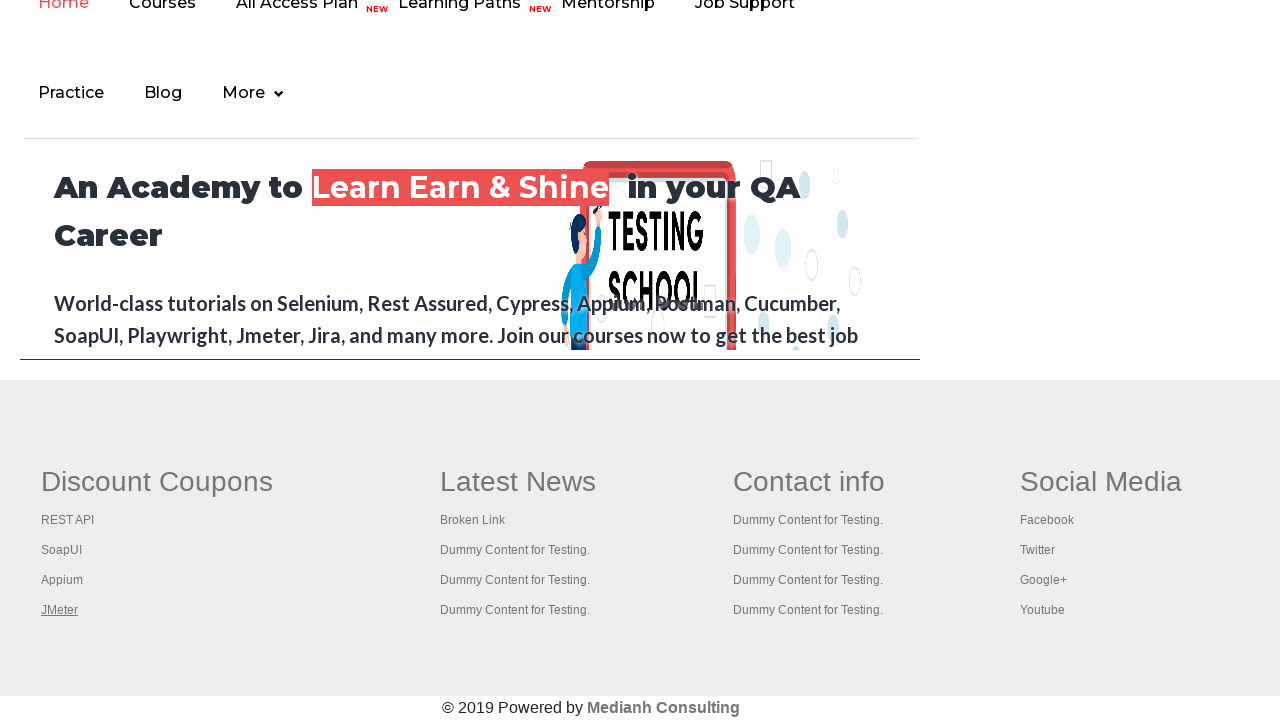

Switched to tab with title: Appium tutorial for Mobile Apps testing | RahulShetty Academy | Rahul
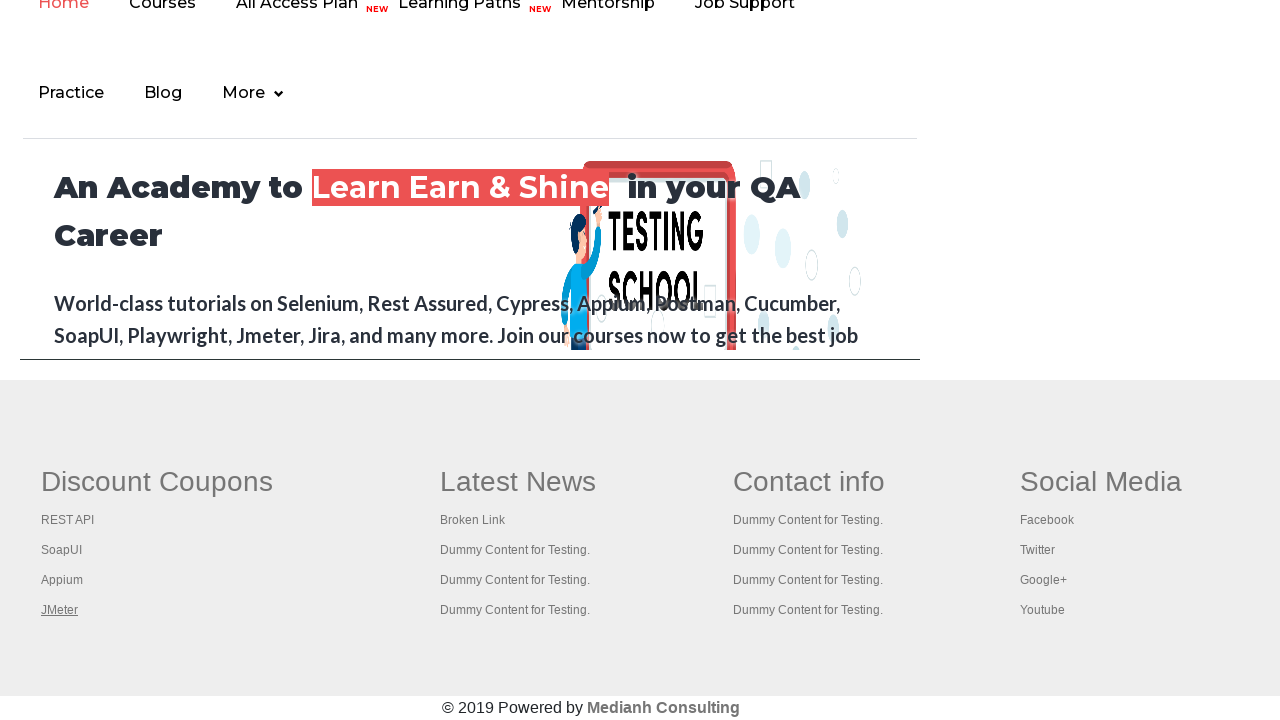

Switched to tab with title: Apache JMeter - Apache JMeter™
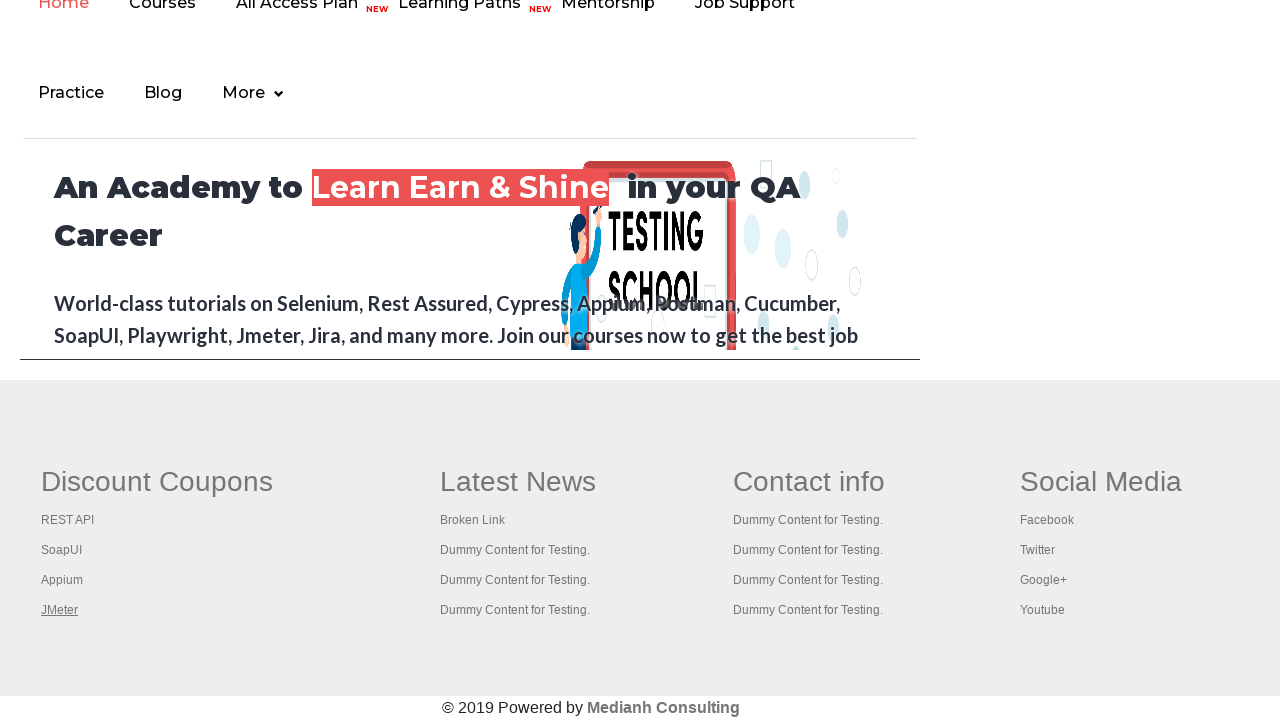

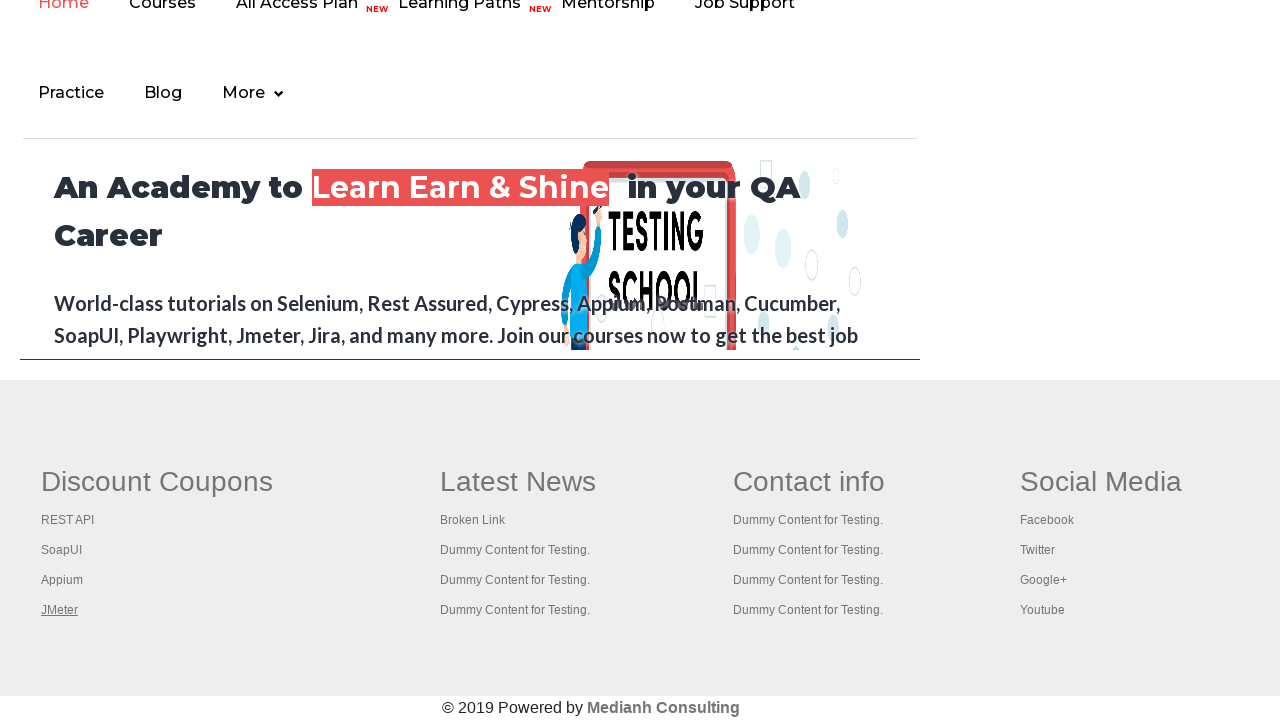